Navigates to the Impacteers website and verifies that the page title contains "Future", then retrieves the current URL.

Starting URL: https://www.impacteers.club/

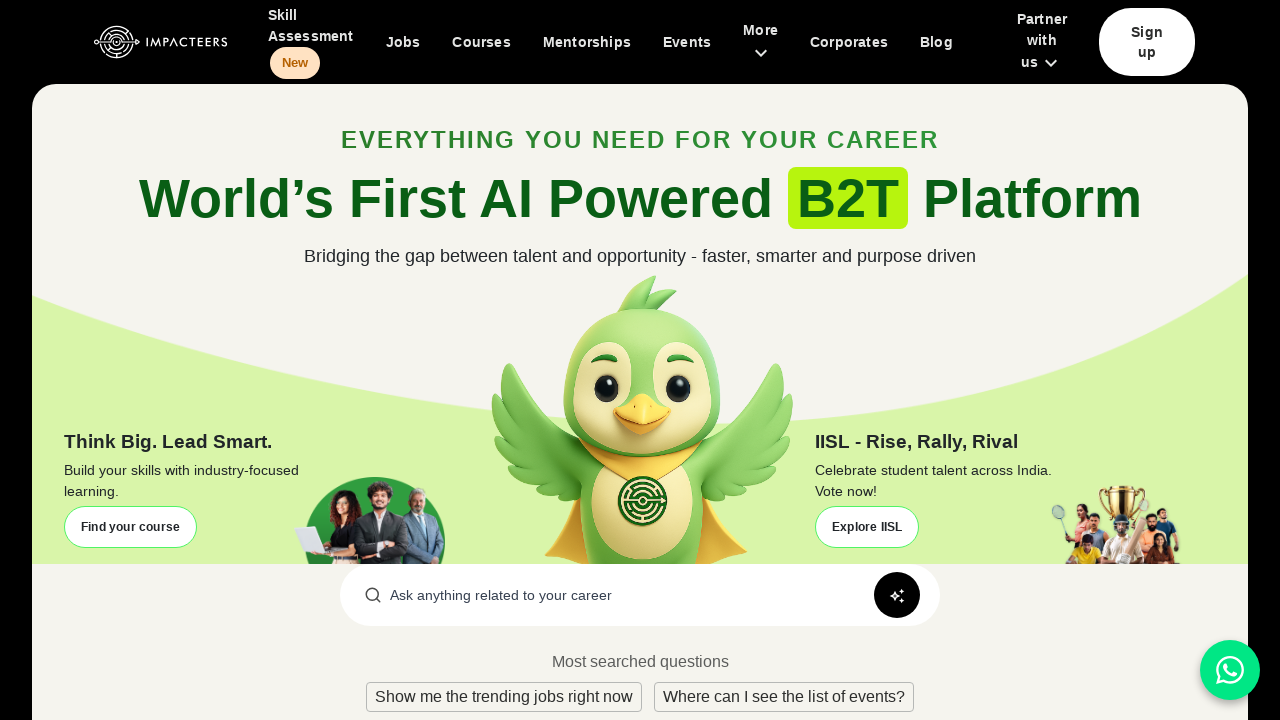

Waited for page to reach domcontentloaded state
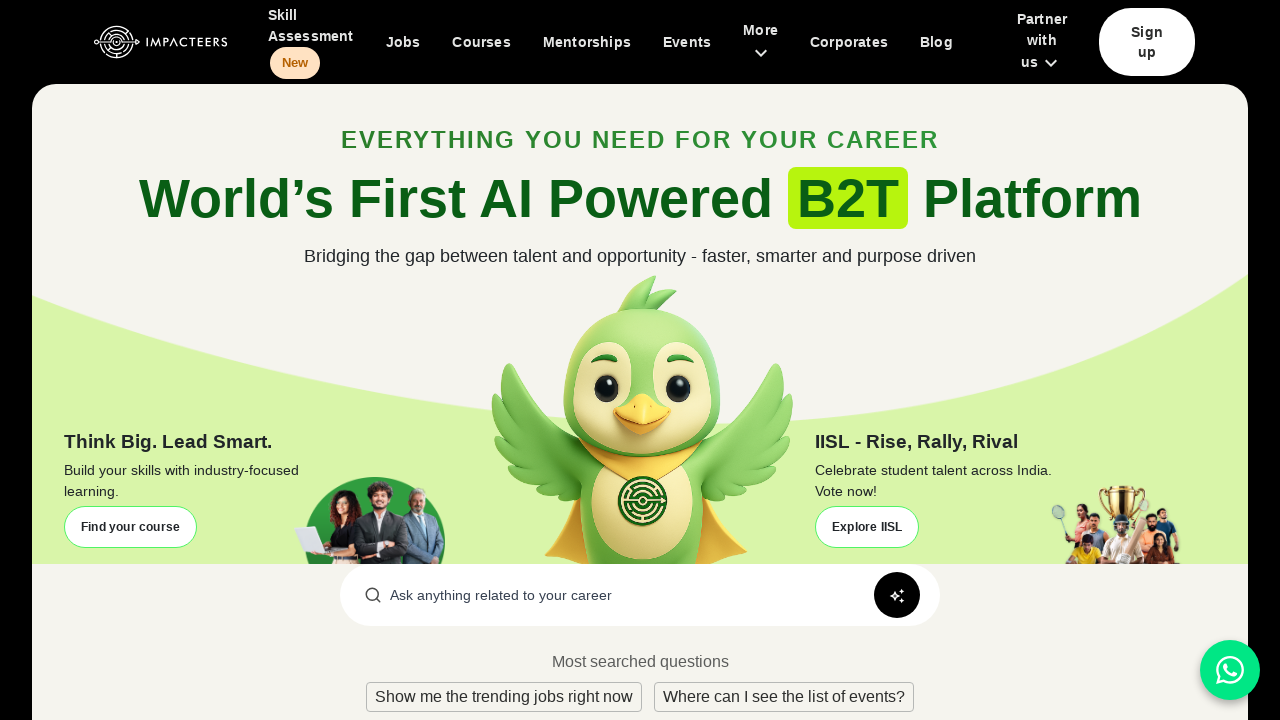

Retrieved page title
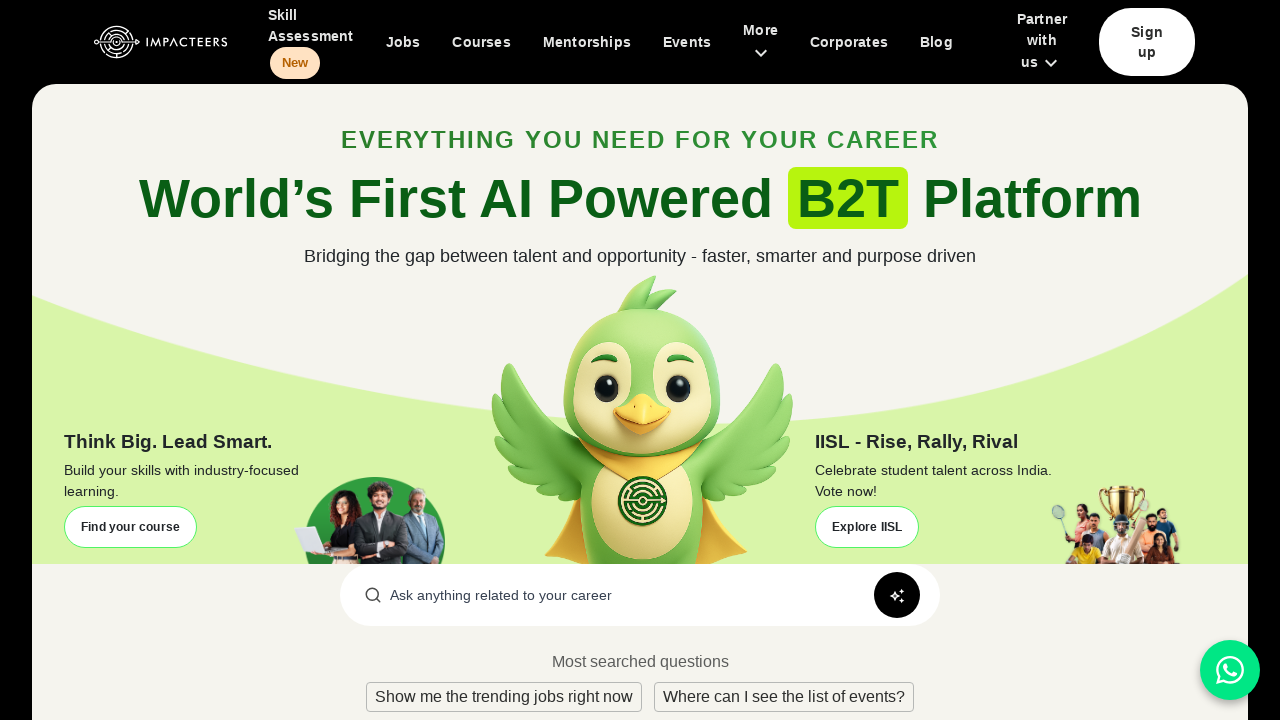

Page title does not contain 'Future'
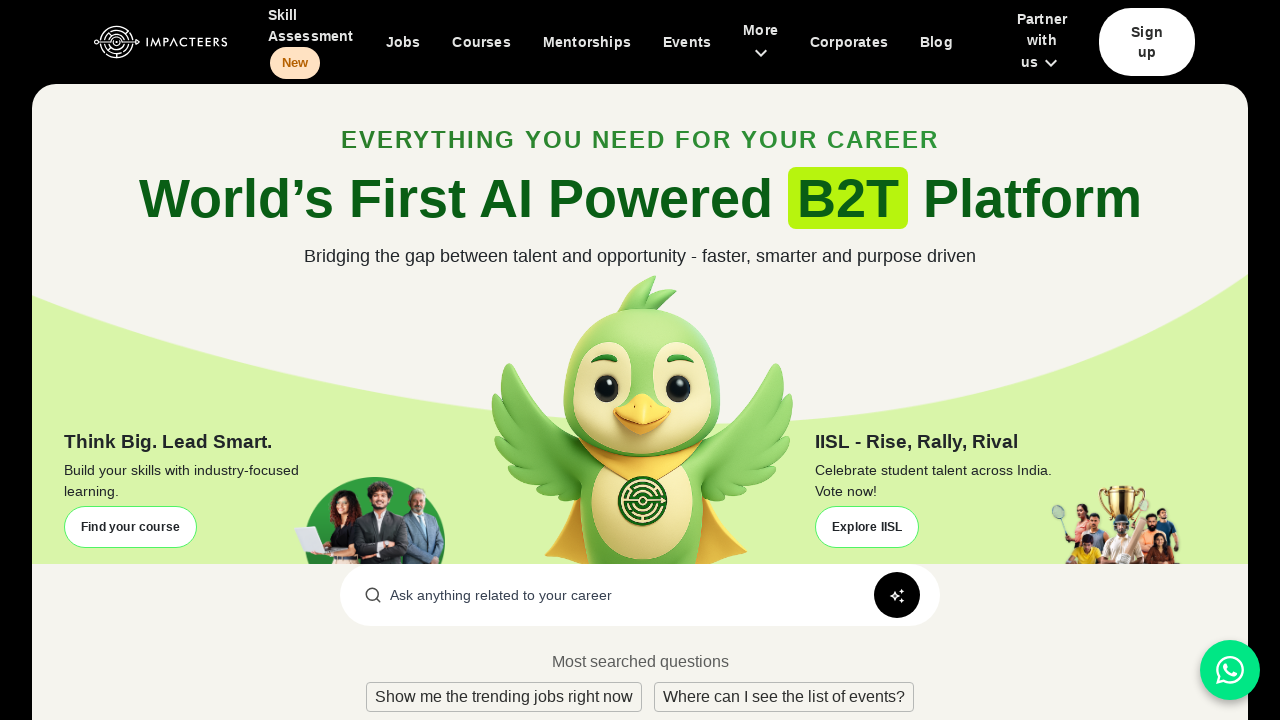

Retrieved current URL
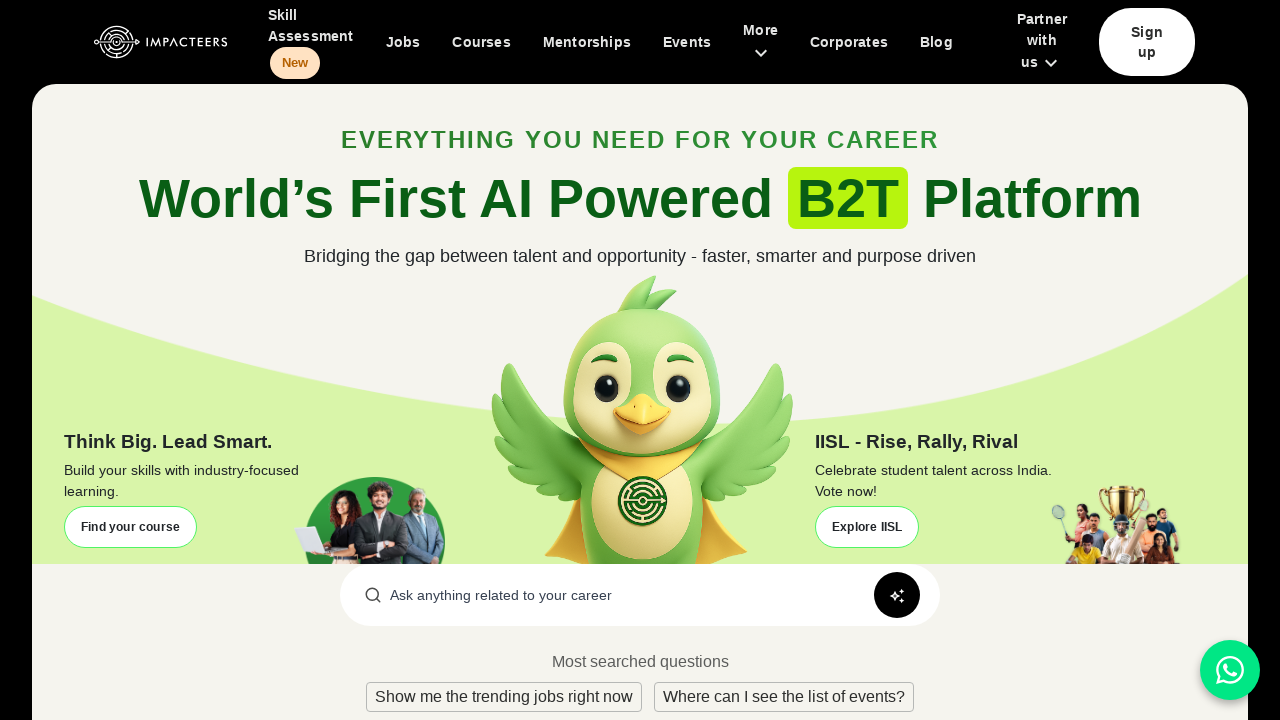

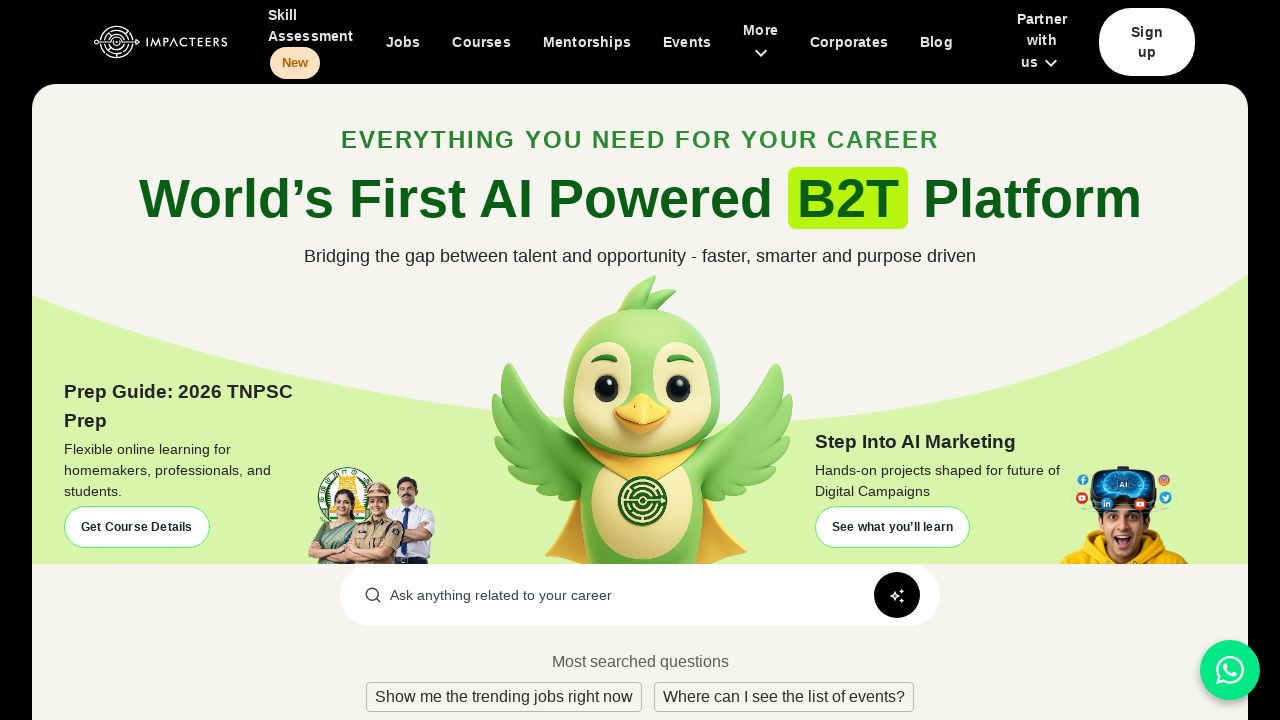